Tests drag and drop functionality by navigating to the drag and drop page and dragging column A to column B

Starting URL: http://the-internet.herokuapp.com

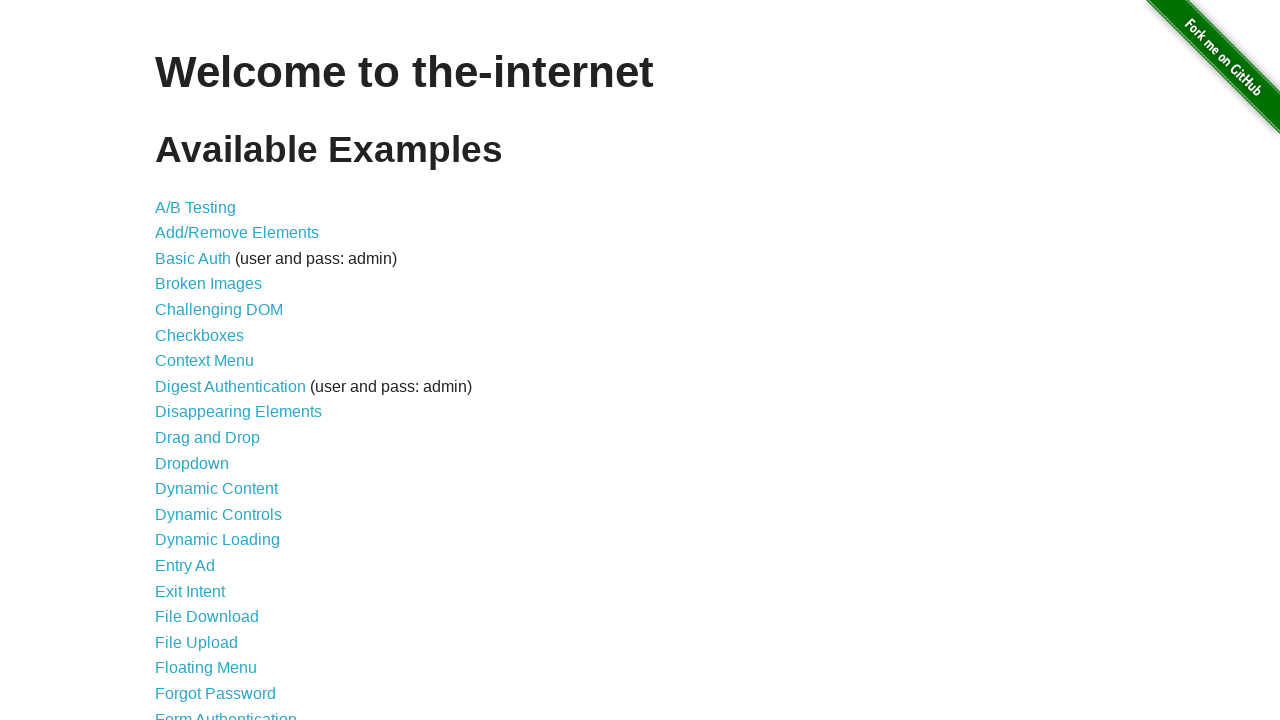

Navigated to the-internet.herokuapp.com homepage
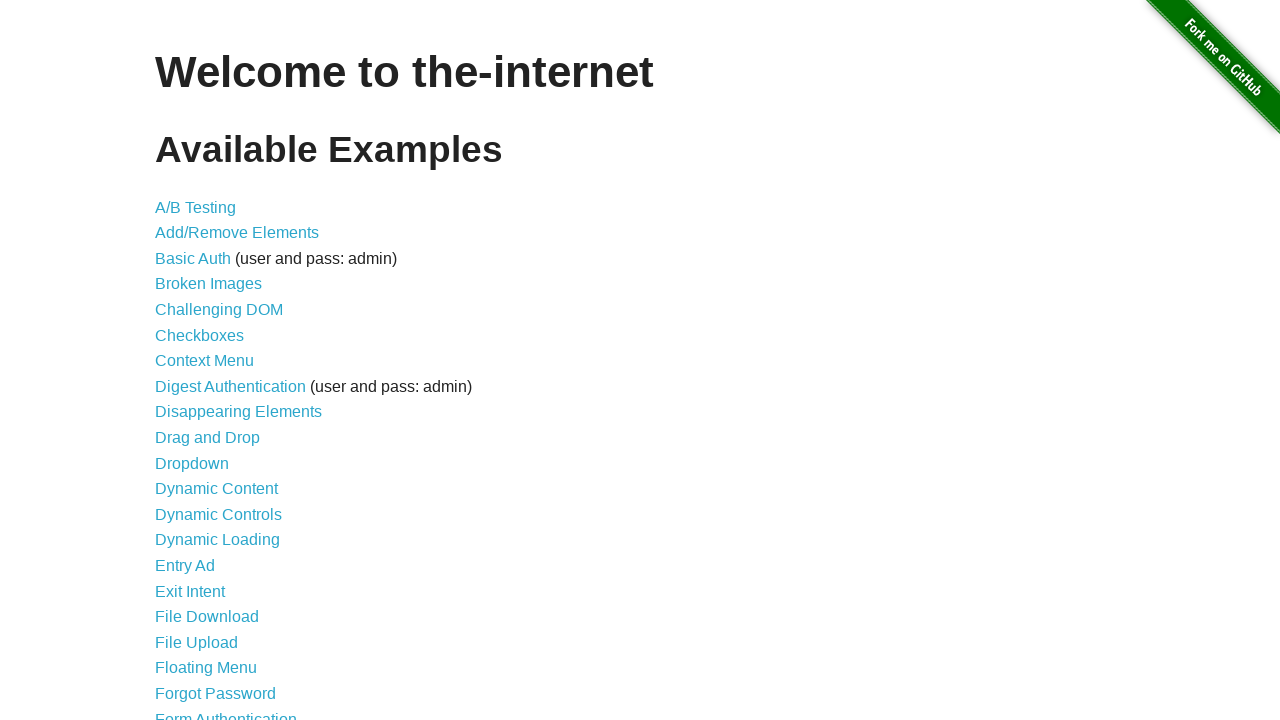

Clicked on Drag and Drop link at (208, 438) on #content li:nth-child(10) a
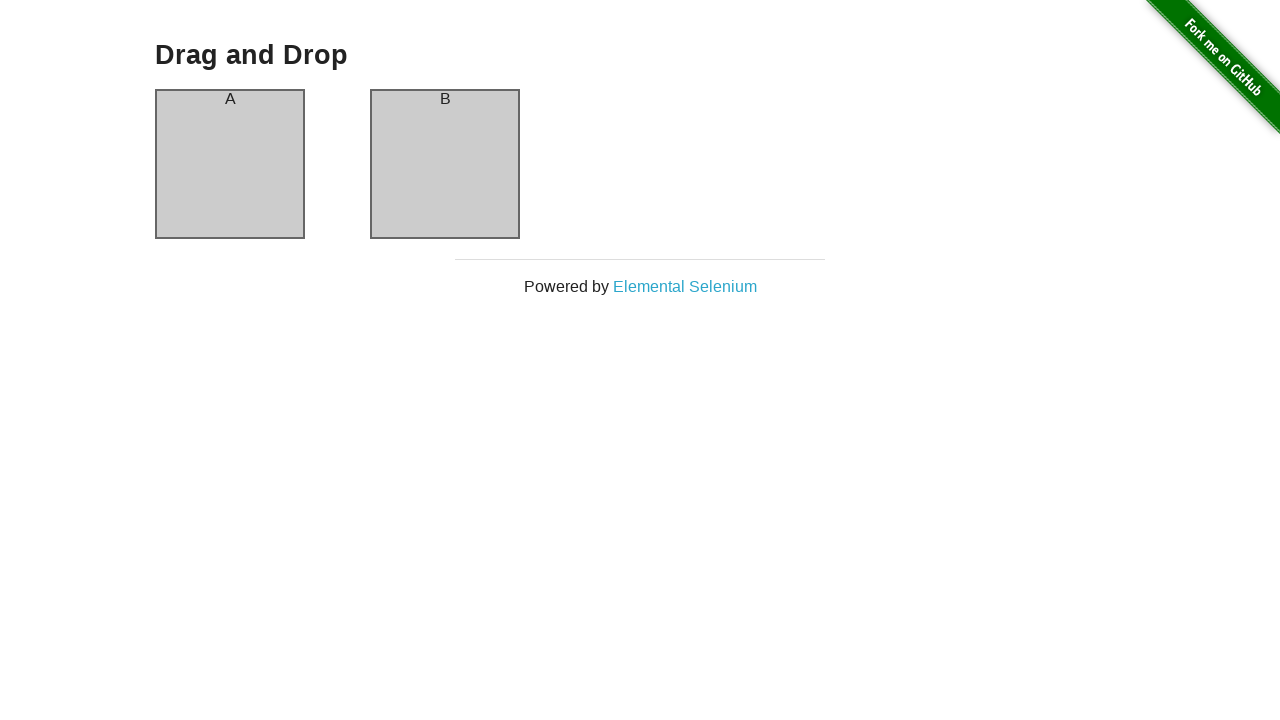

Dragged column A to column B at (445, 164)
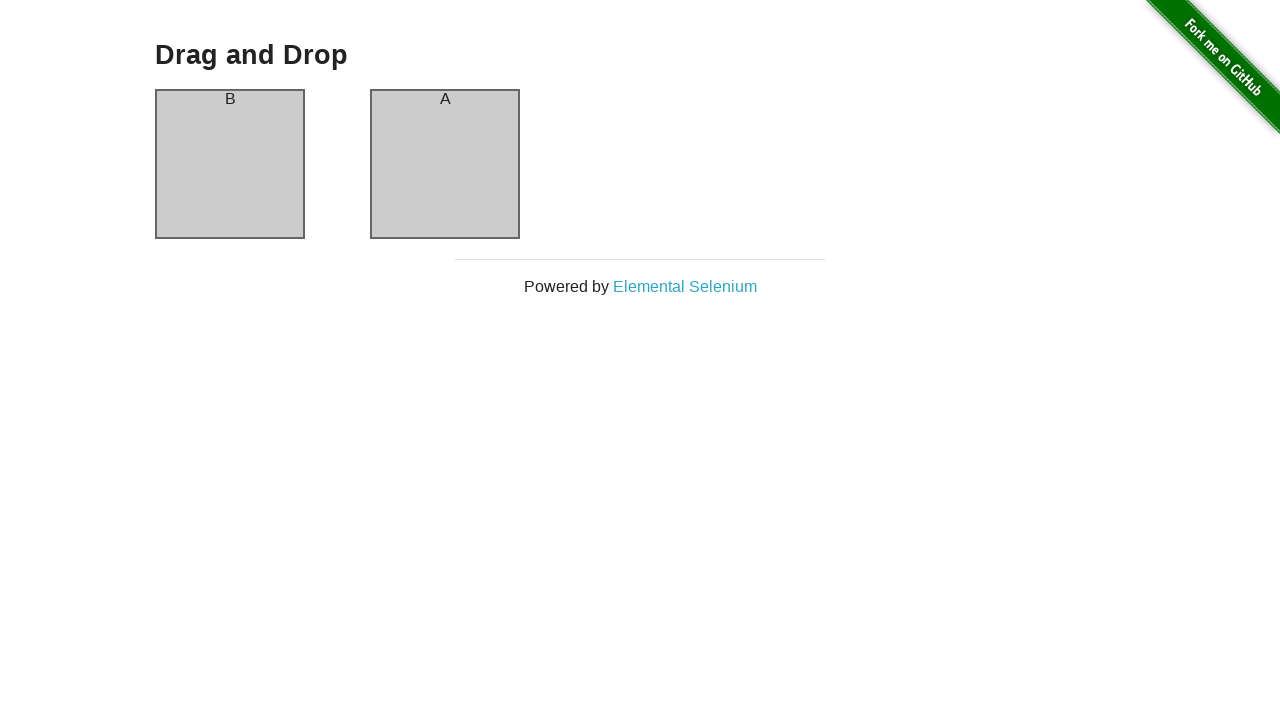

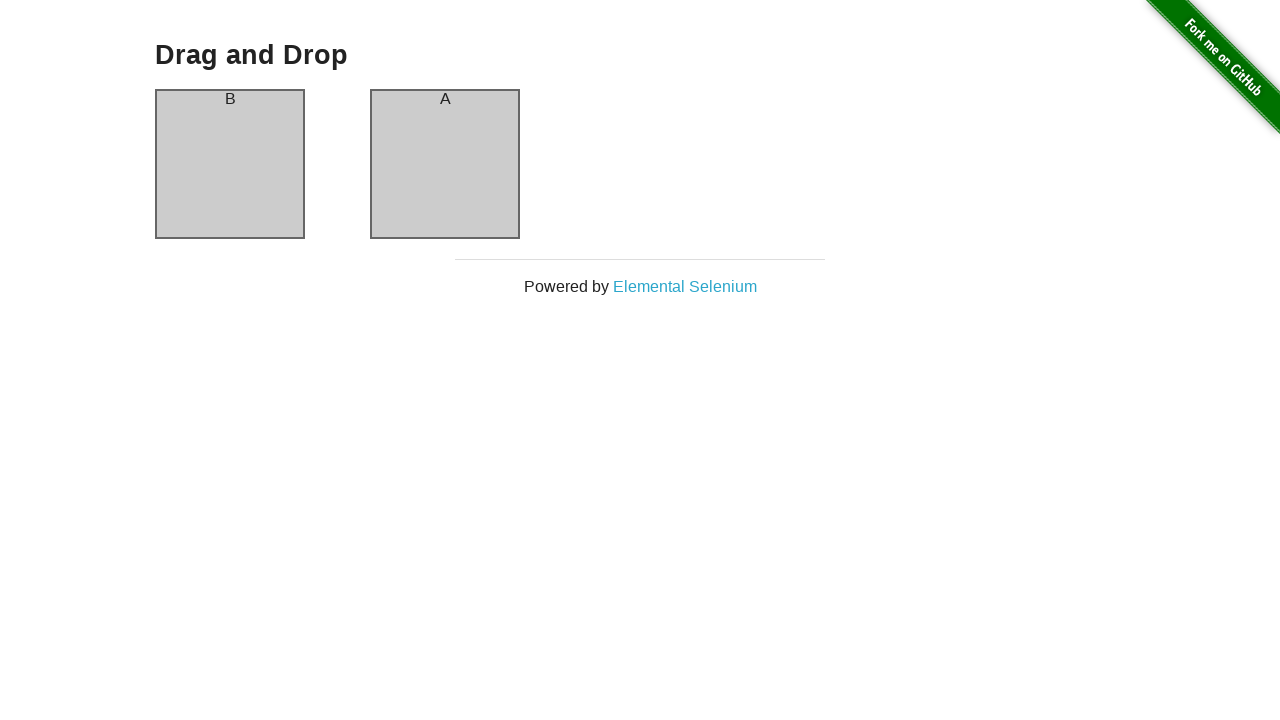